Tests browser window handling by opening new windows and tabs, switching between them, and verifying content in the new window

Starting URL: https://demoqa.com/browser-windows

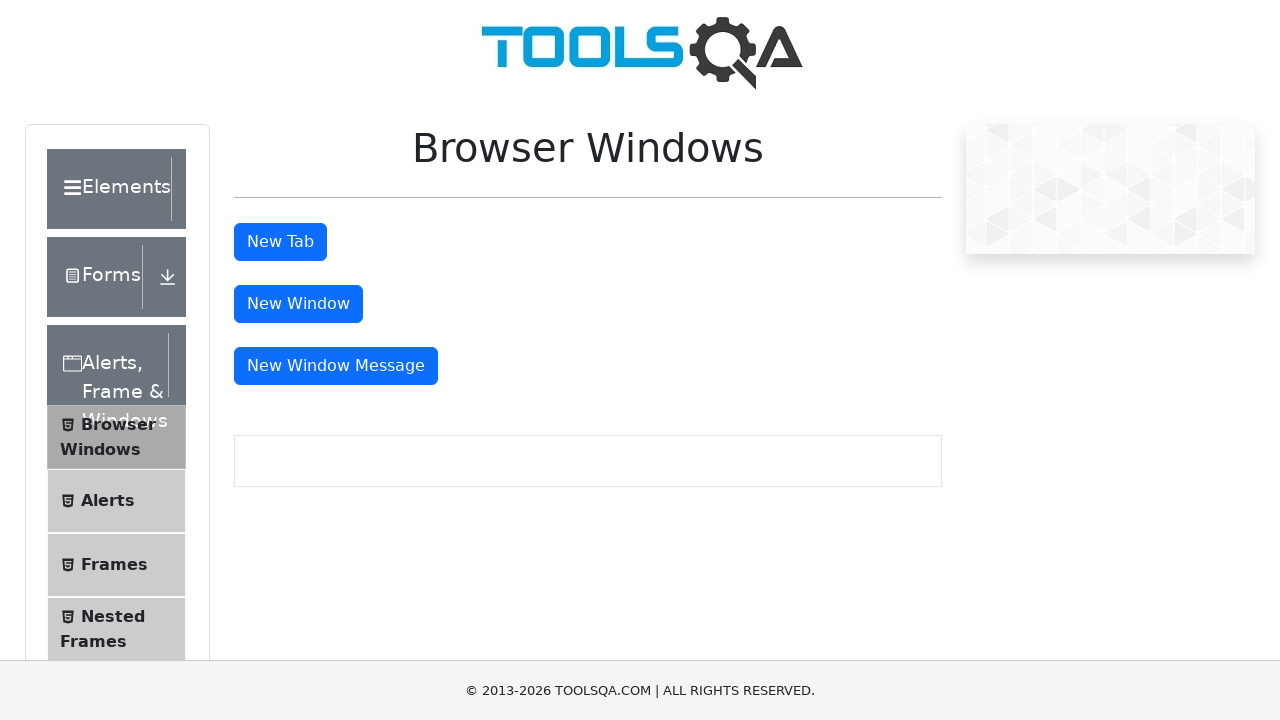

Clicked button to open new window at (298, 304) on button#windowButton
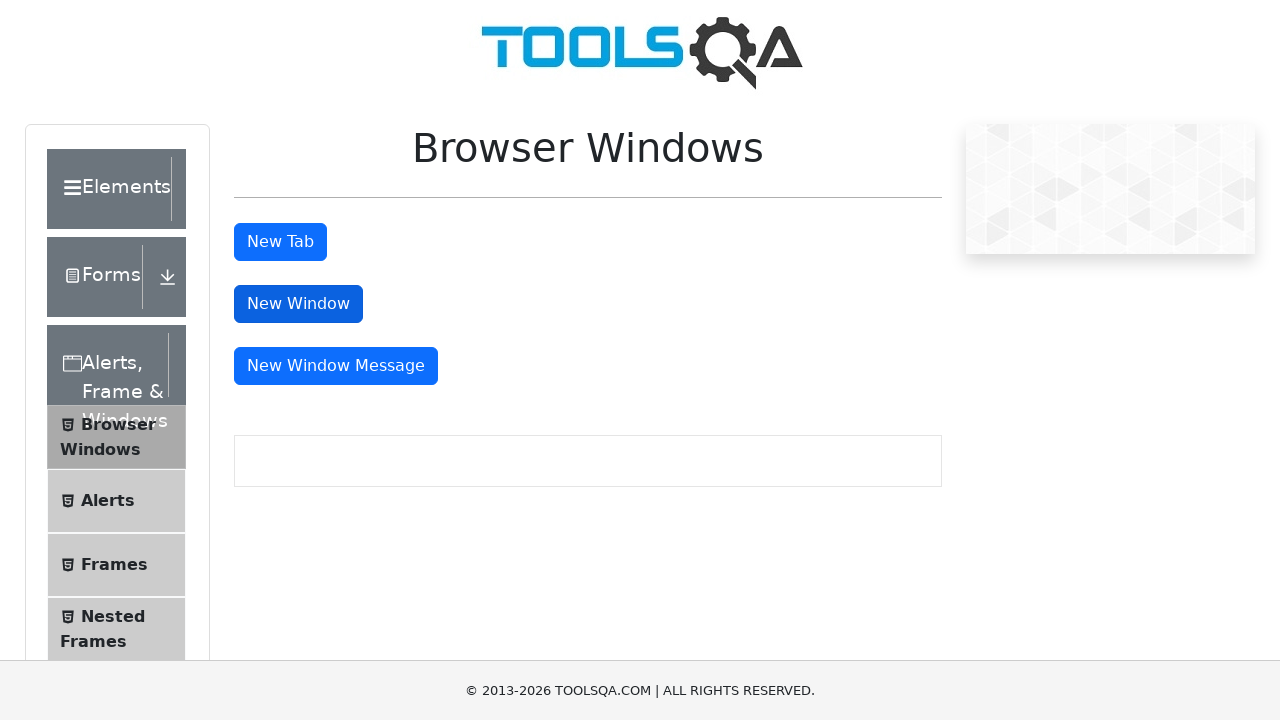

Expected new page and clicked window button at (298, 304) on button#windowButton
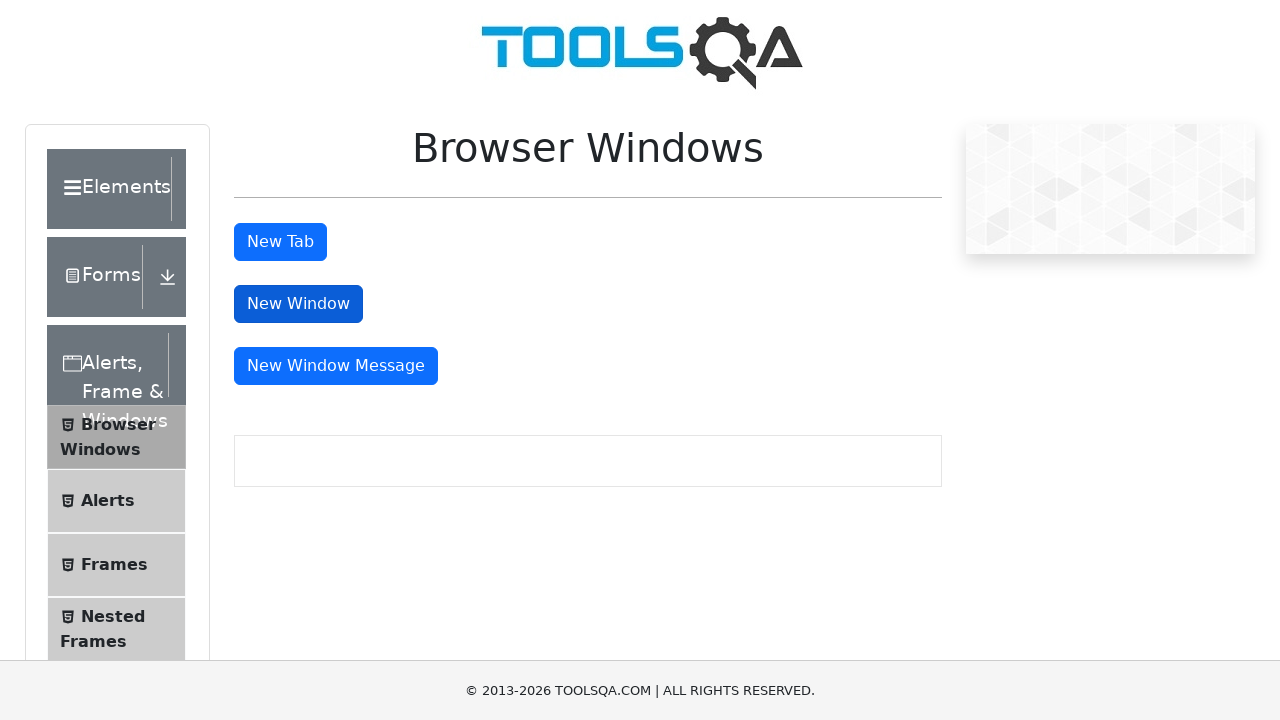

Captured new page/window reference
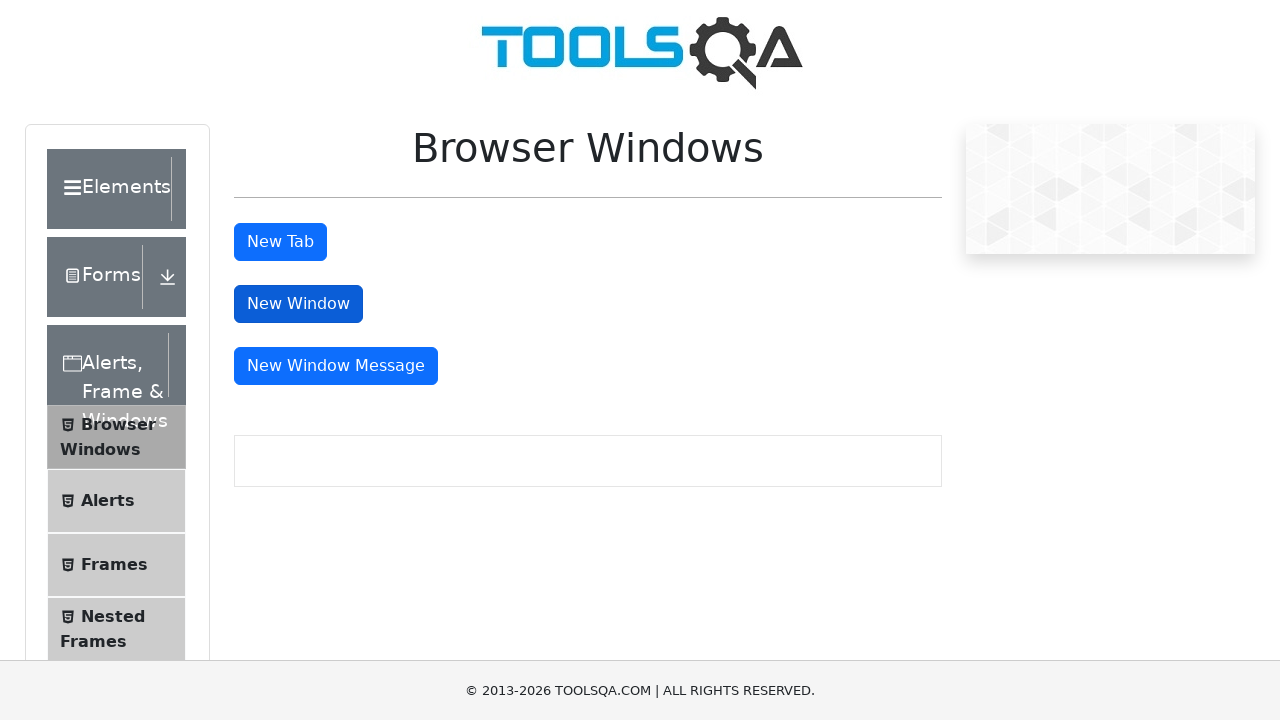

New window loaded
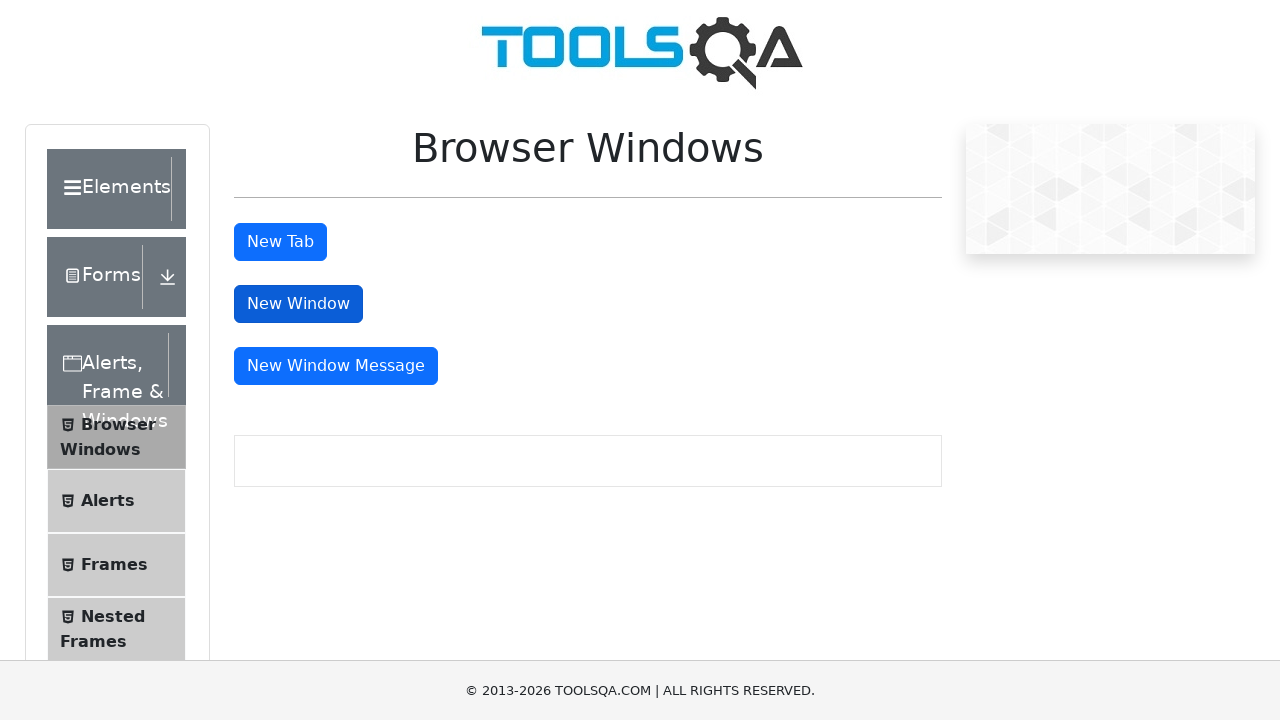

Retrieved heading text from new window: 'This is a sample page'
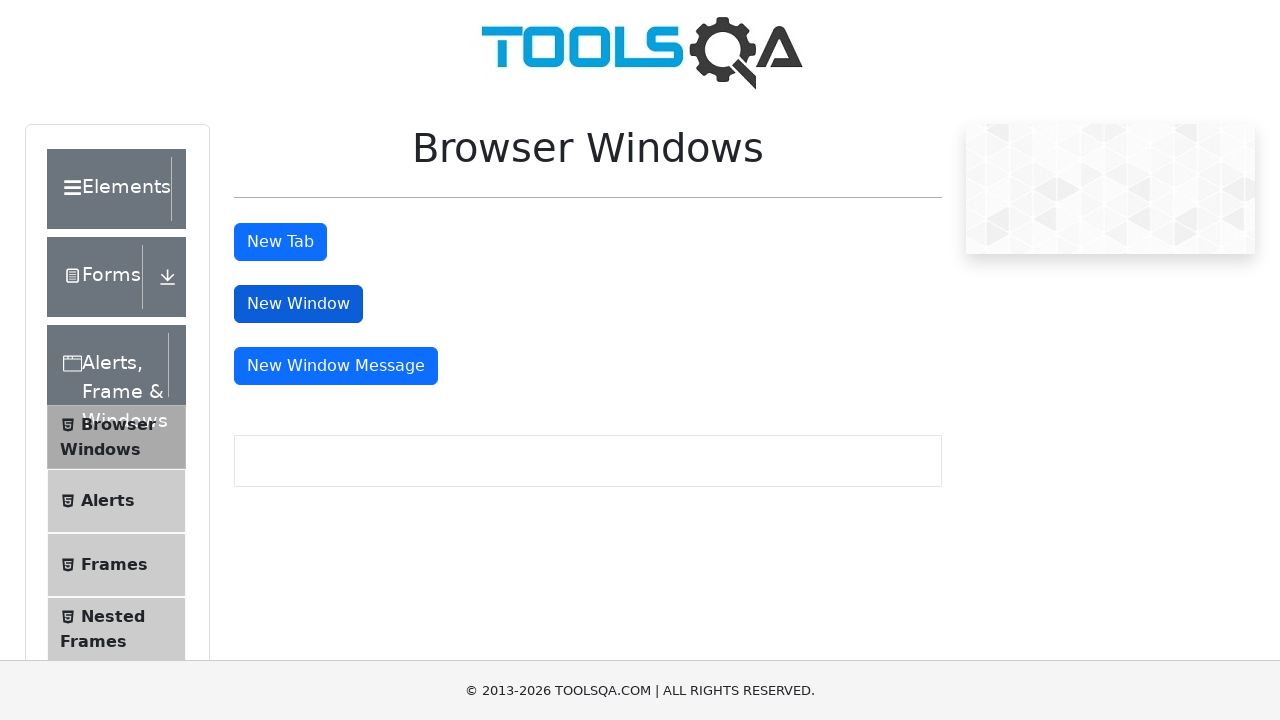

Closed the new window
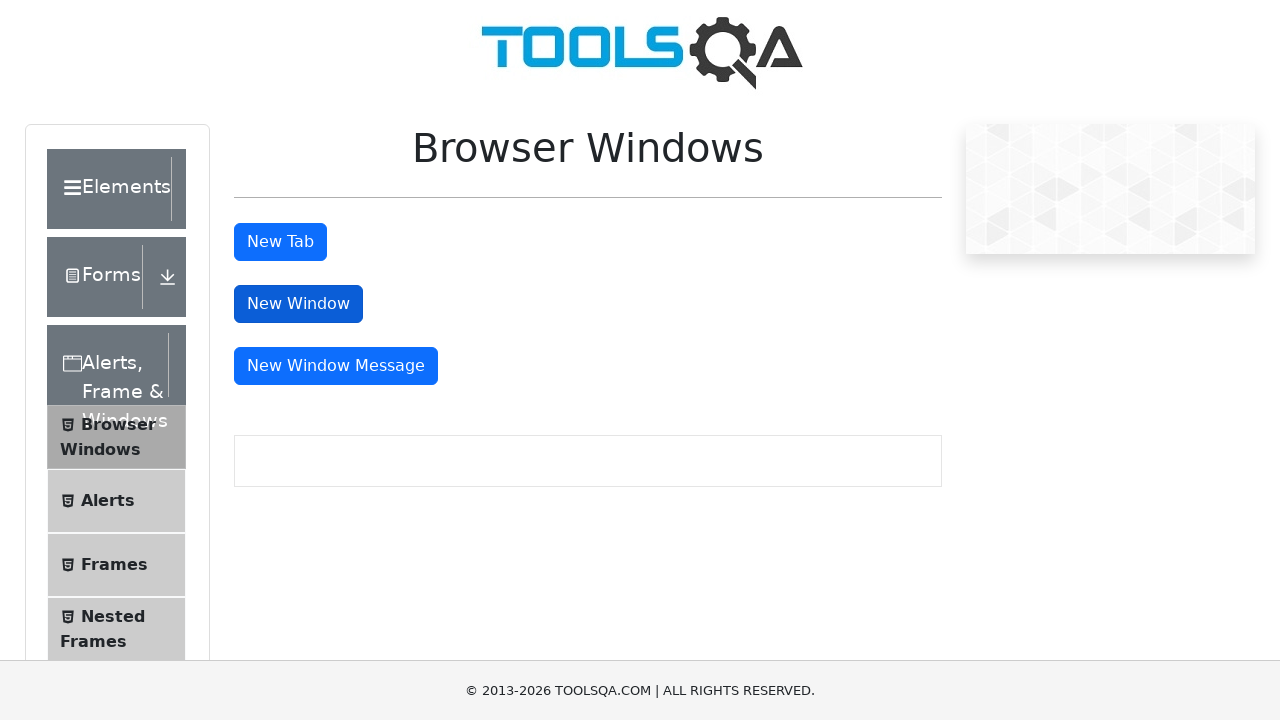

Clicked button to open new tab from main page at (280, 242) on button#tabButton
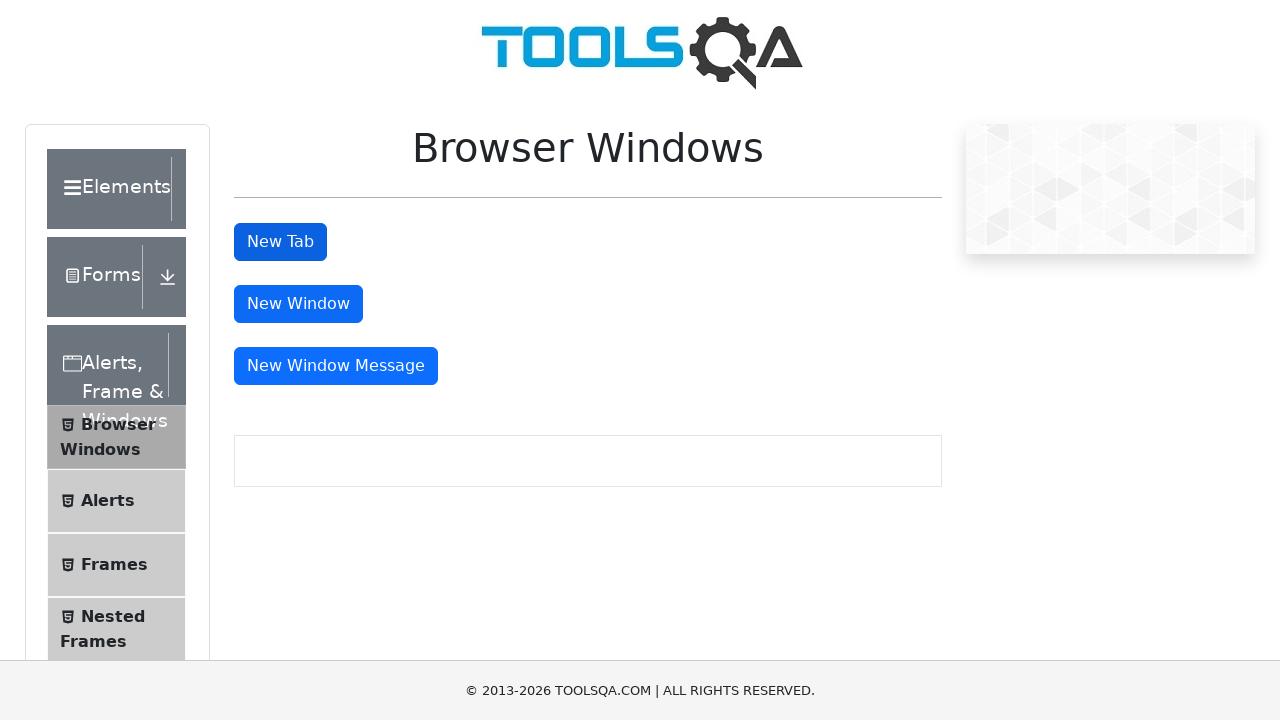

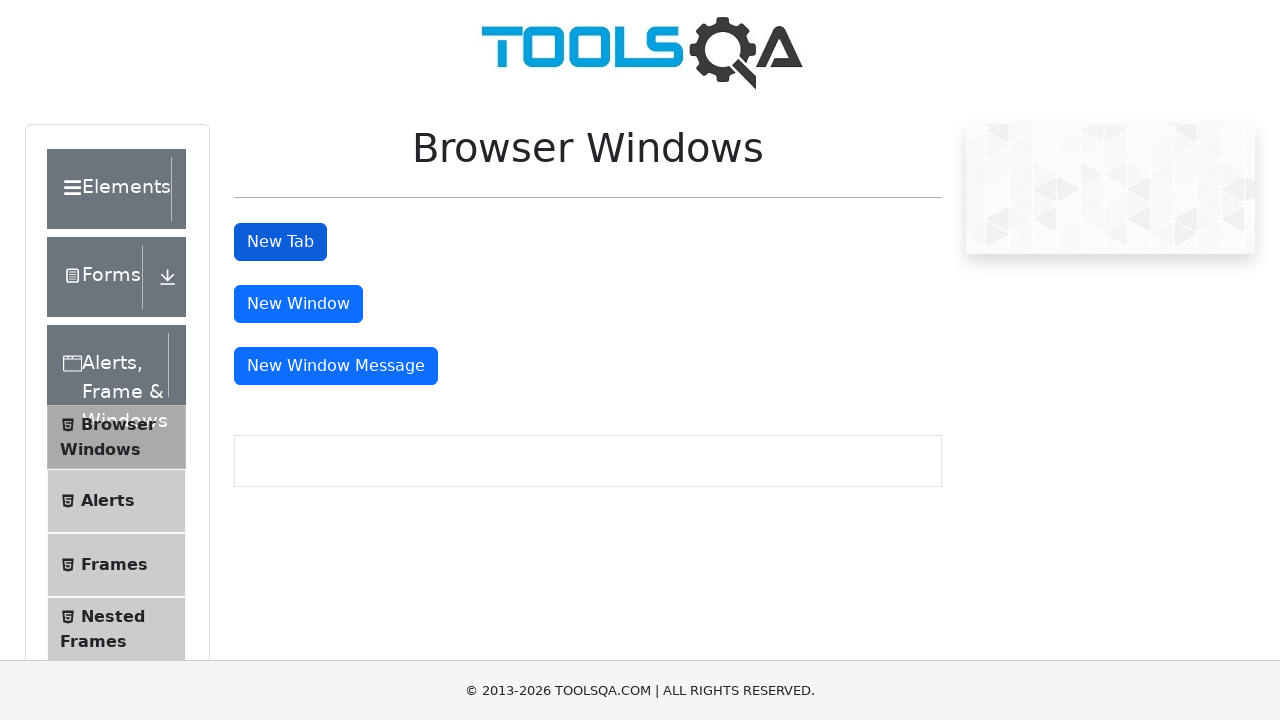